Tests dropdown functionality by navigating to the dropdown page and selecting an option from the dropdown menu using visible text.

Starting URL: https://the-internet.herokuapp.com/

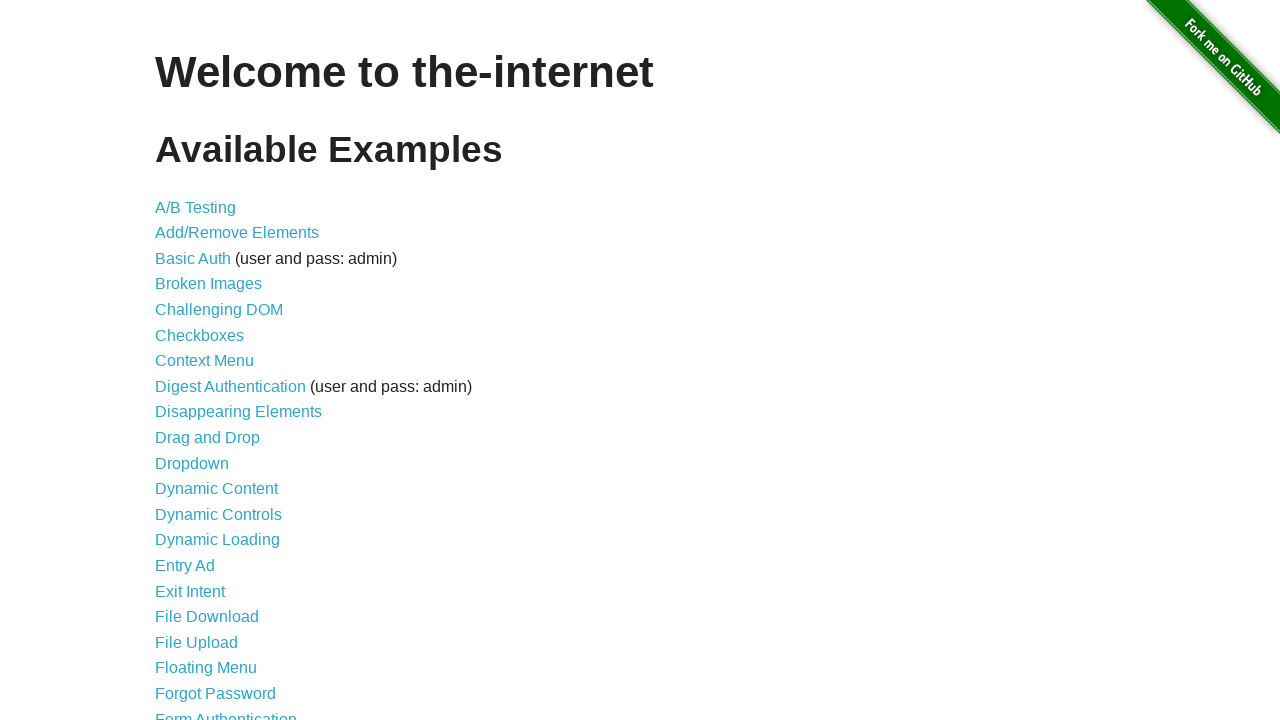

Clicked on the Dropdown link to navigate to dropdown page at (192, 463) on text=Dropdown
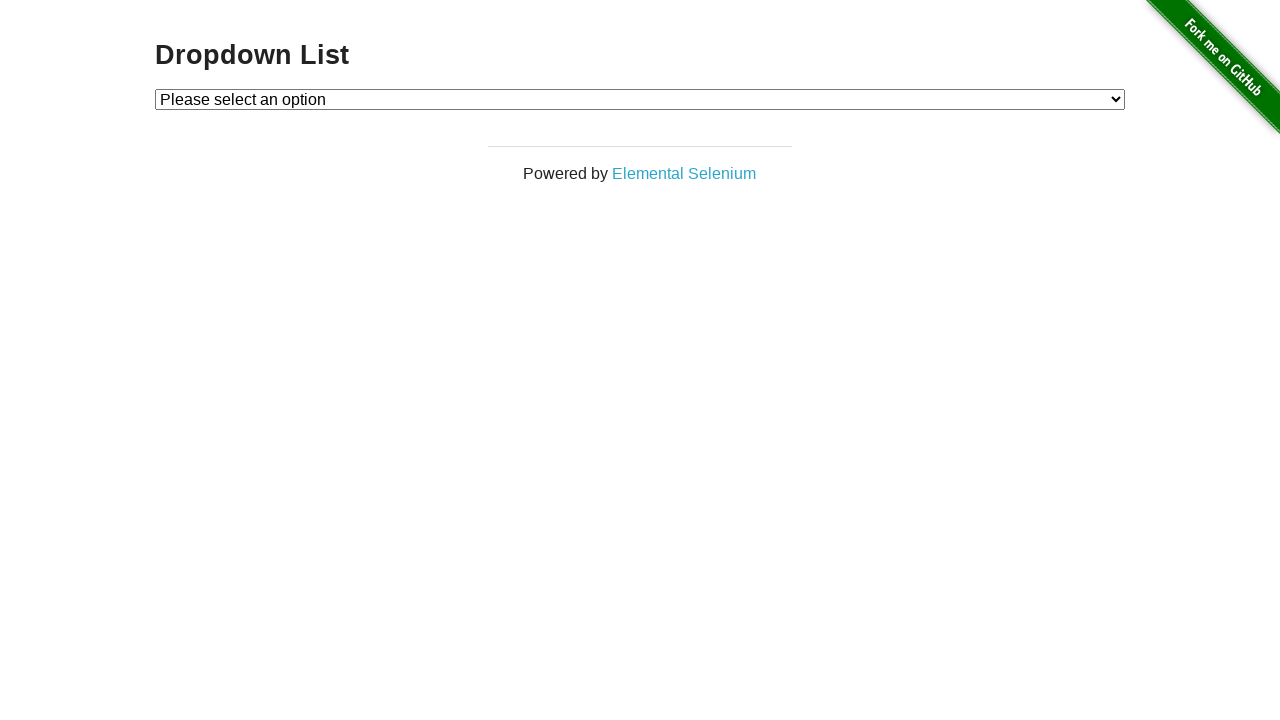

Dropdown element is now visible
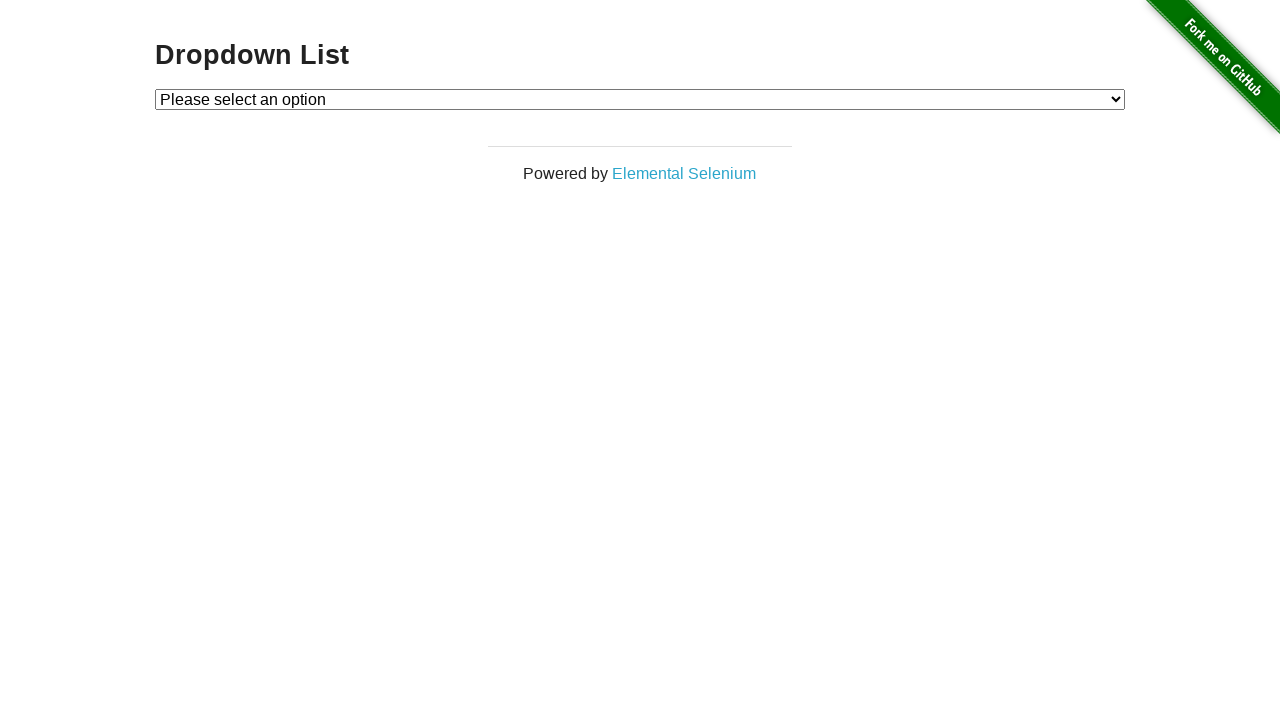

Selected 'Option 1' from the dropdown menu on #dropdown
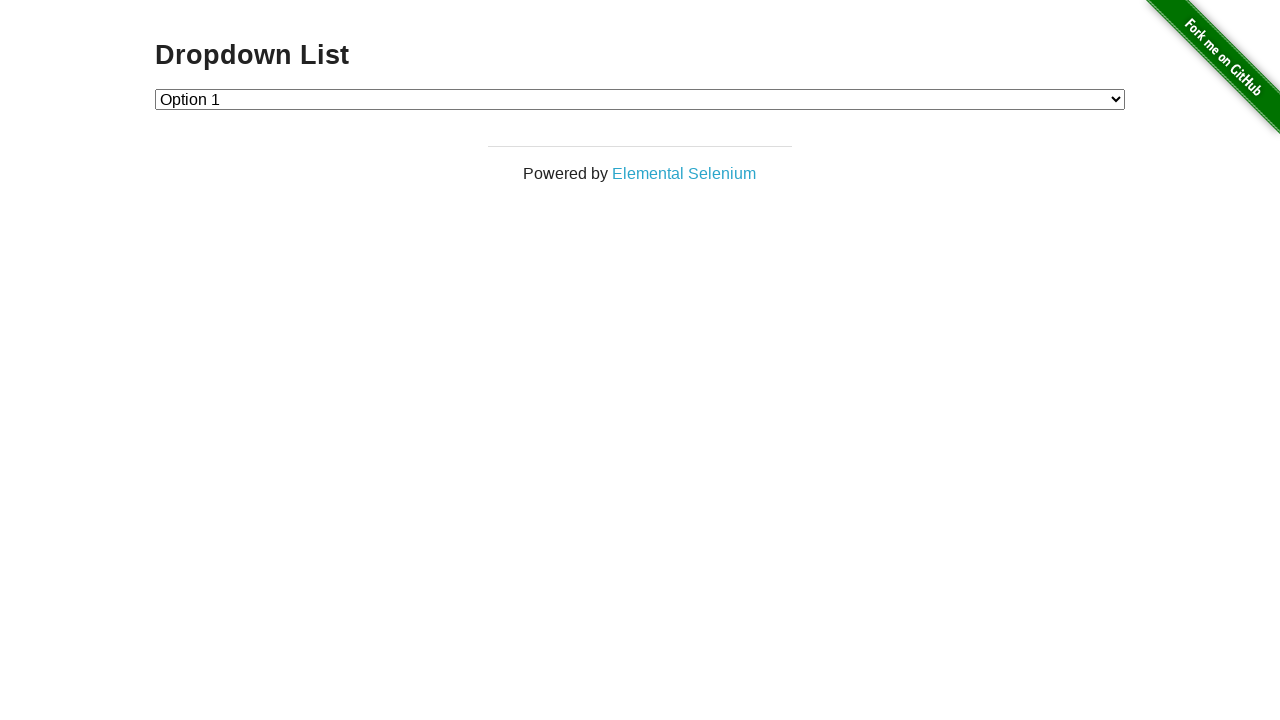

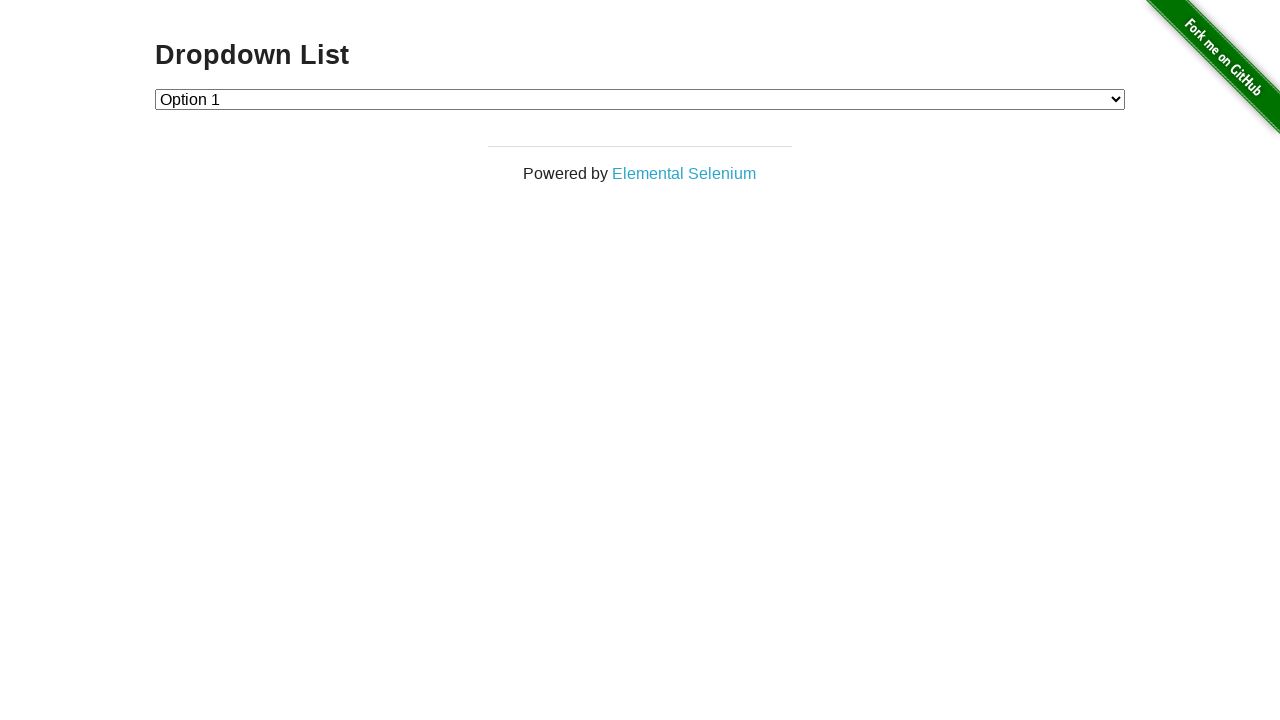